Navigates to the Freshworks homepage and maximizes the browser window. This is a basic page load test demonstrating FluentWait concept setup.

Starting URL: https://www.freshworks.com/

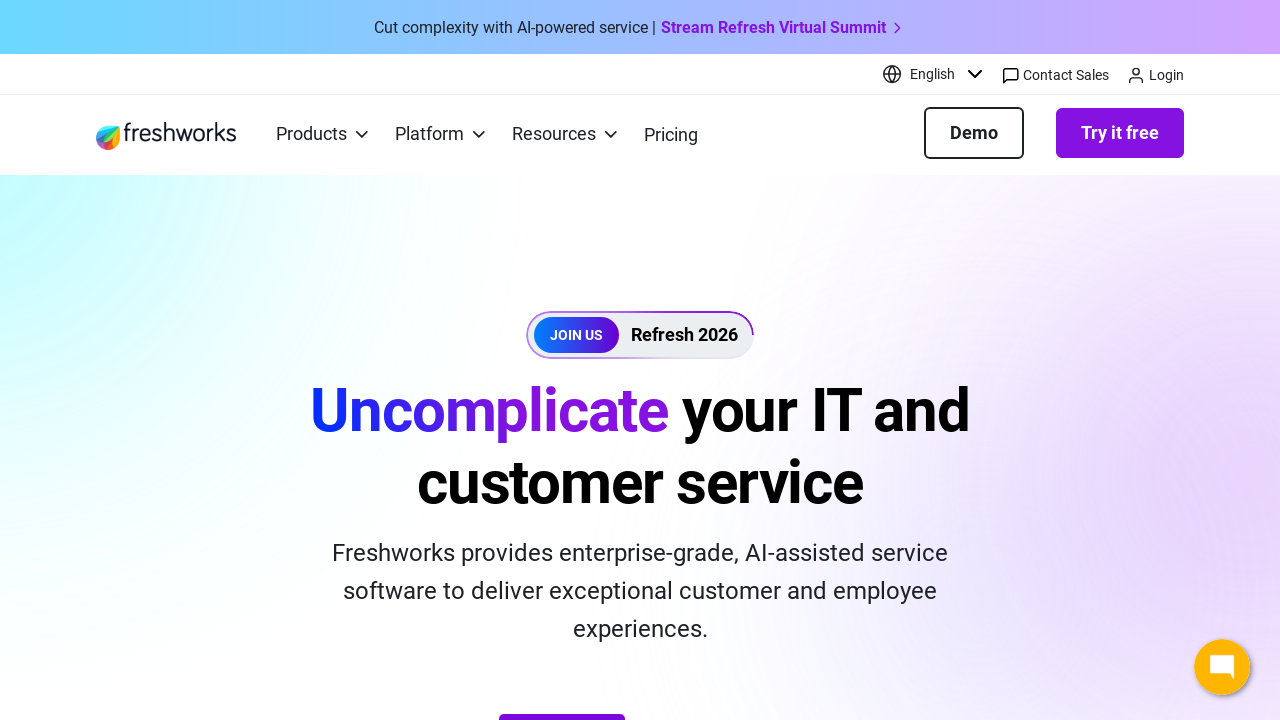

Navigated to Freshworks homepage
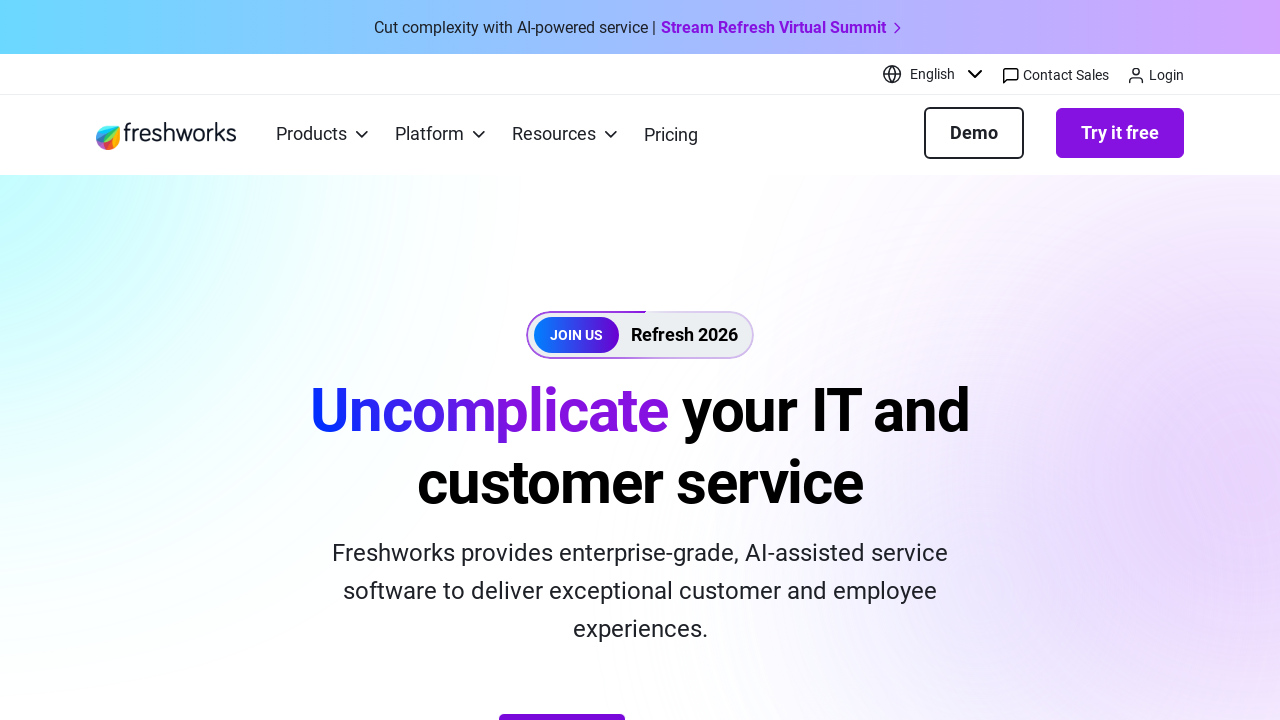

Maximized browser window to 1920x1080
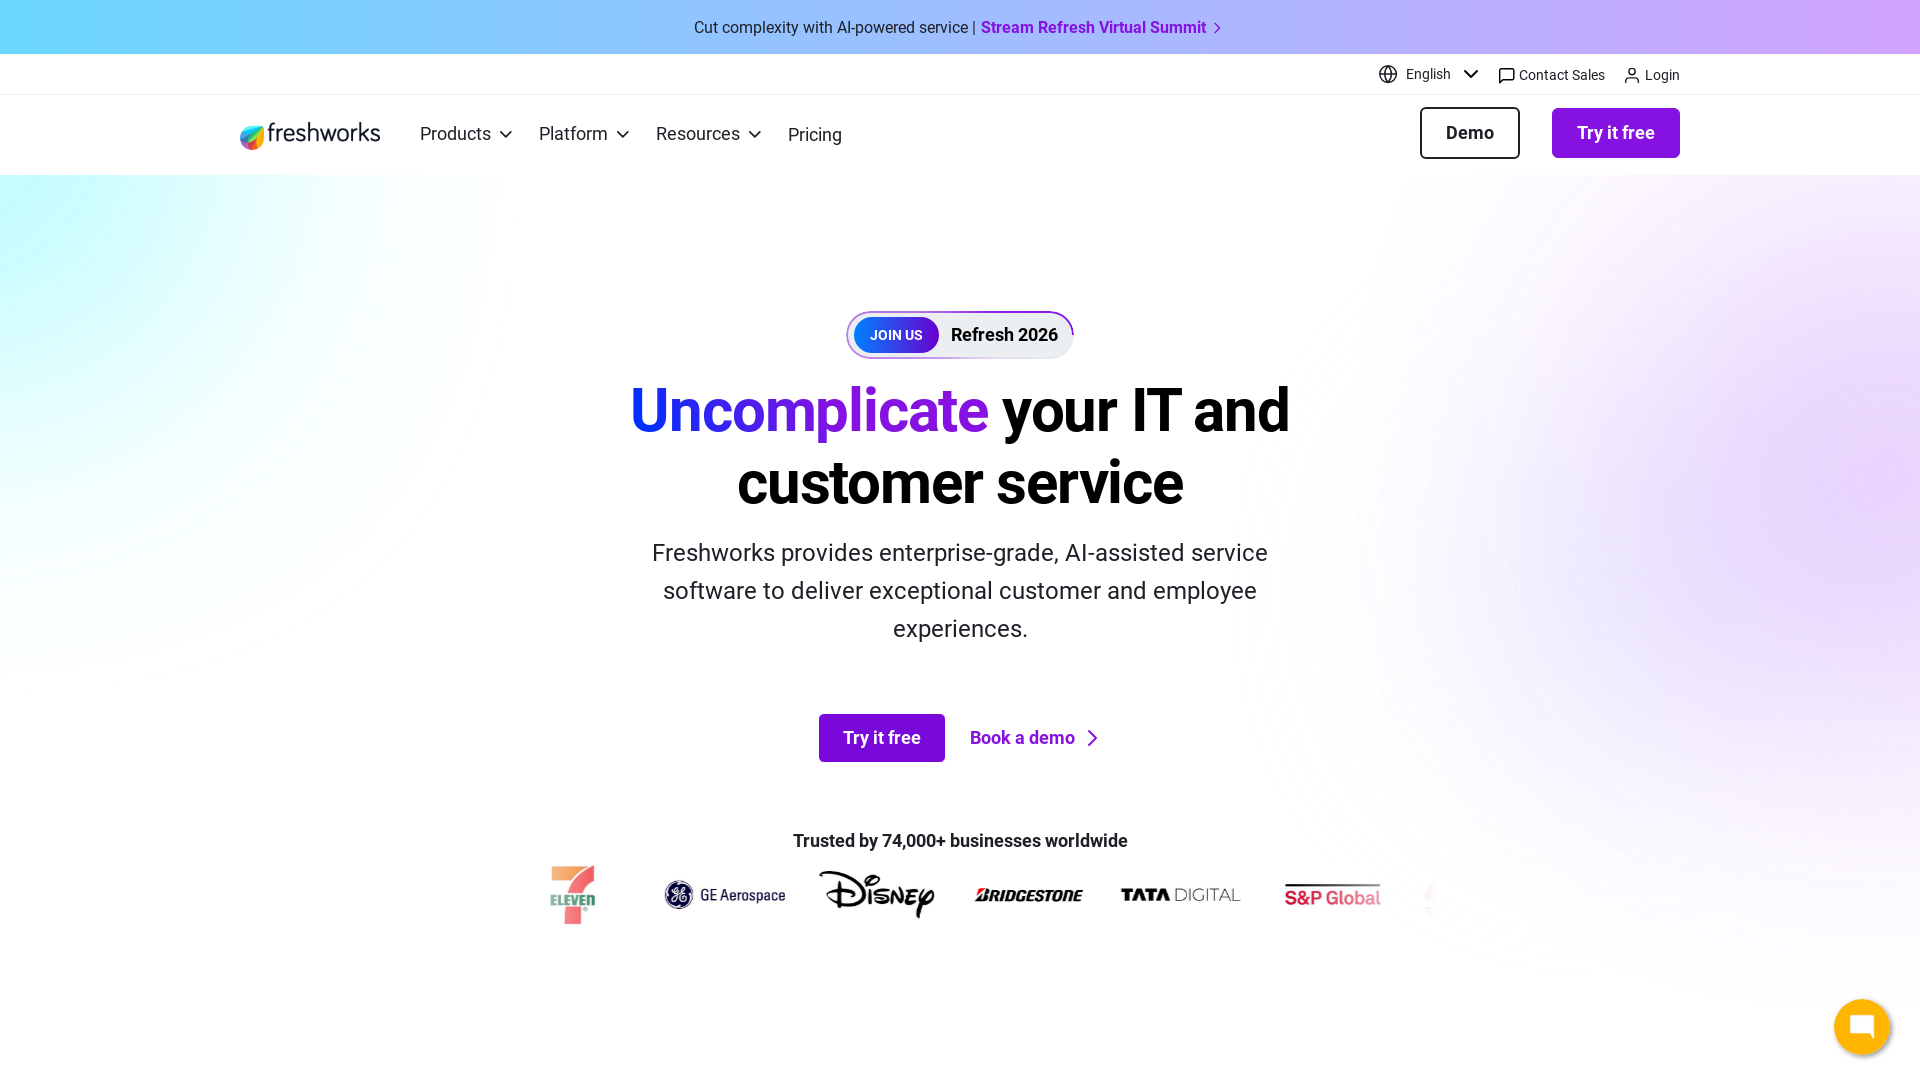

Page fully loaded (domcontentloaded state reached)
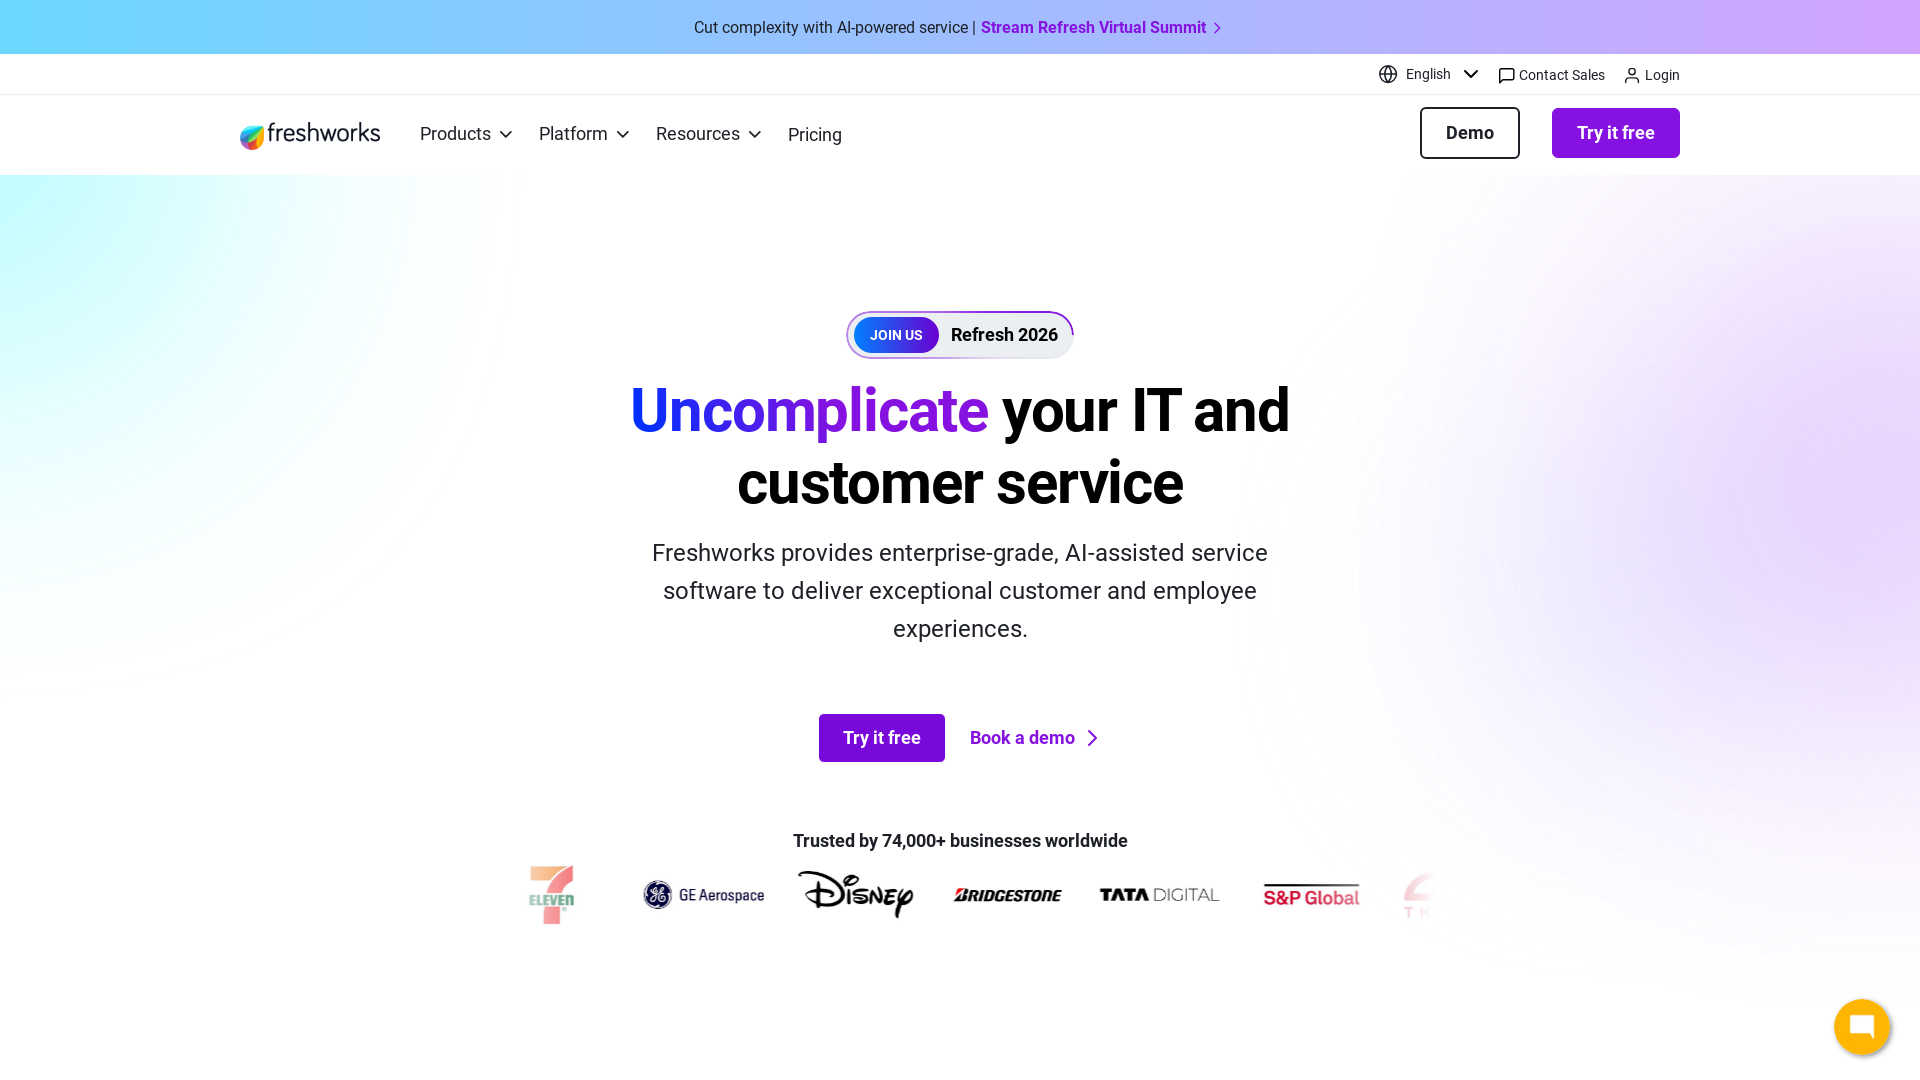

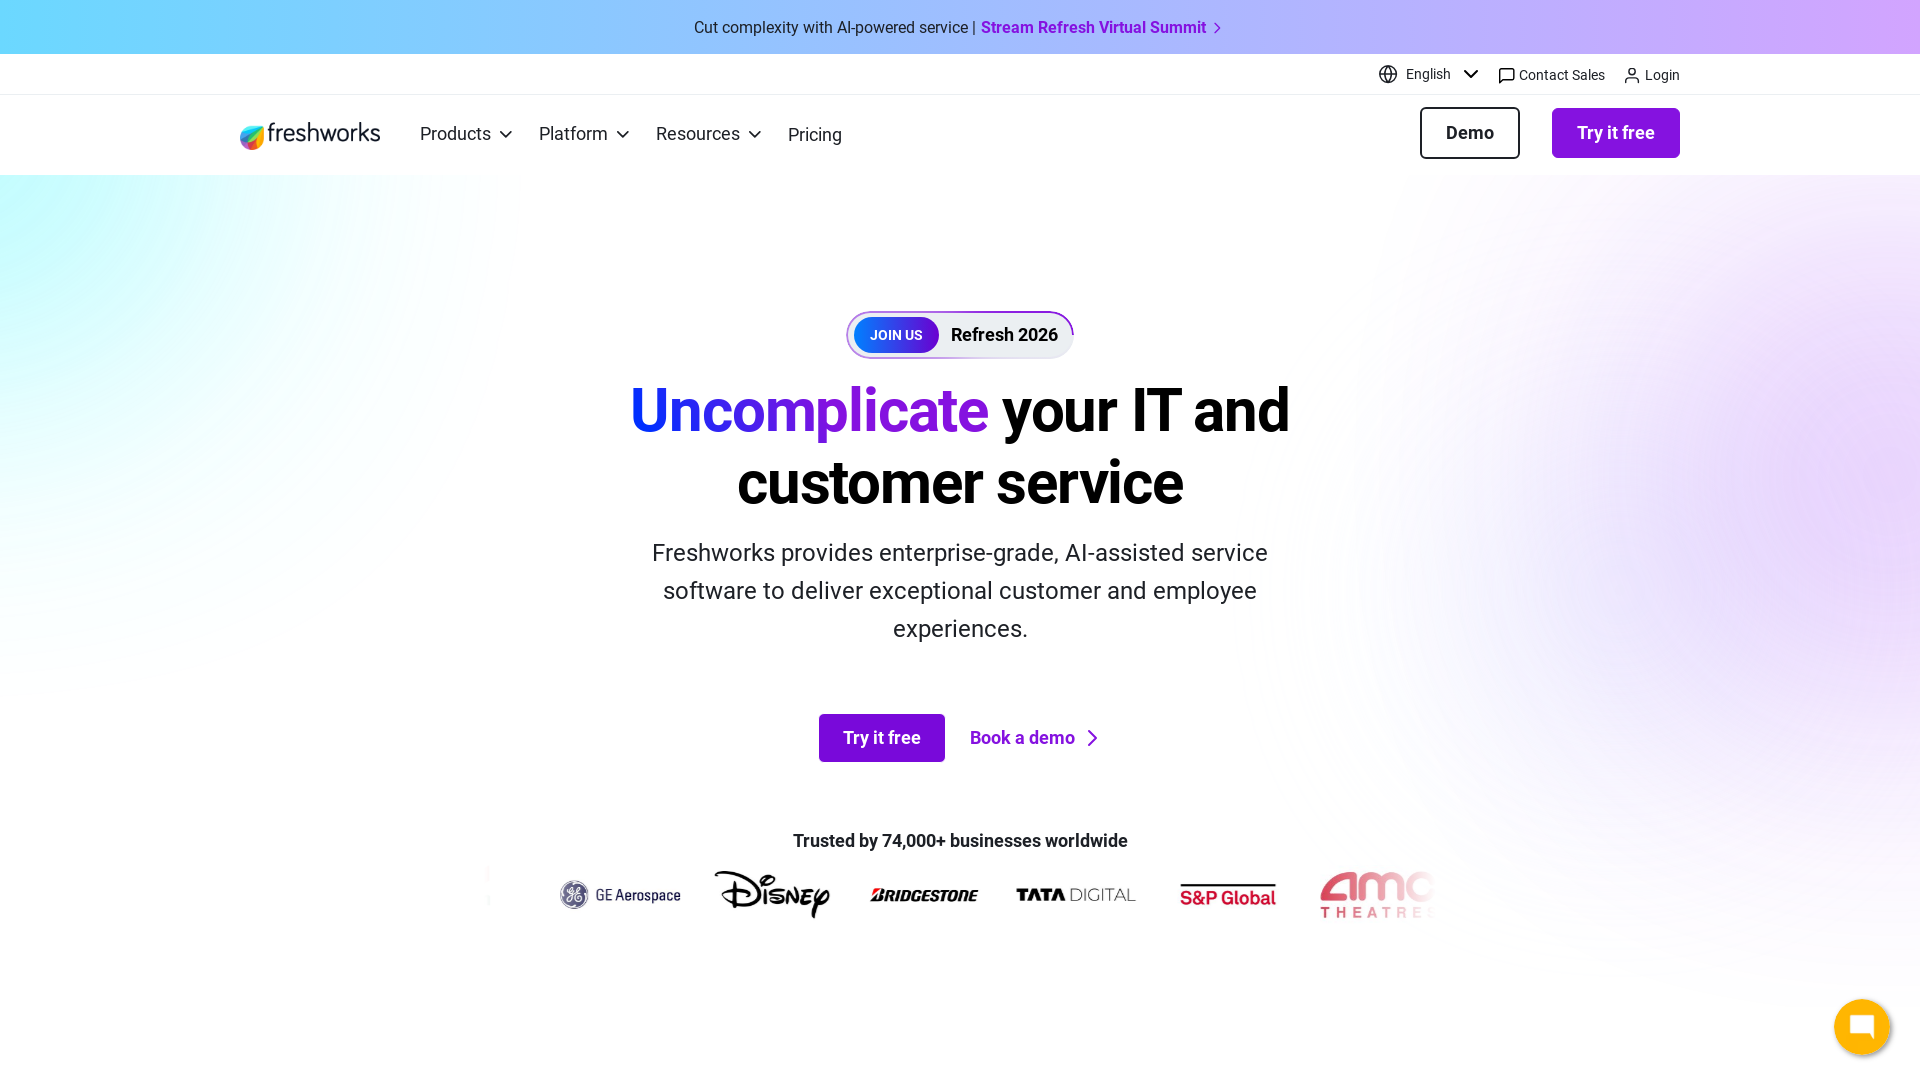